Navigates to Nike Australia website and waits for the page to fully load, verifying the page is accessible.

Starting URL: https://www.nike.com/au/

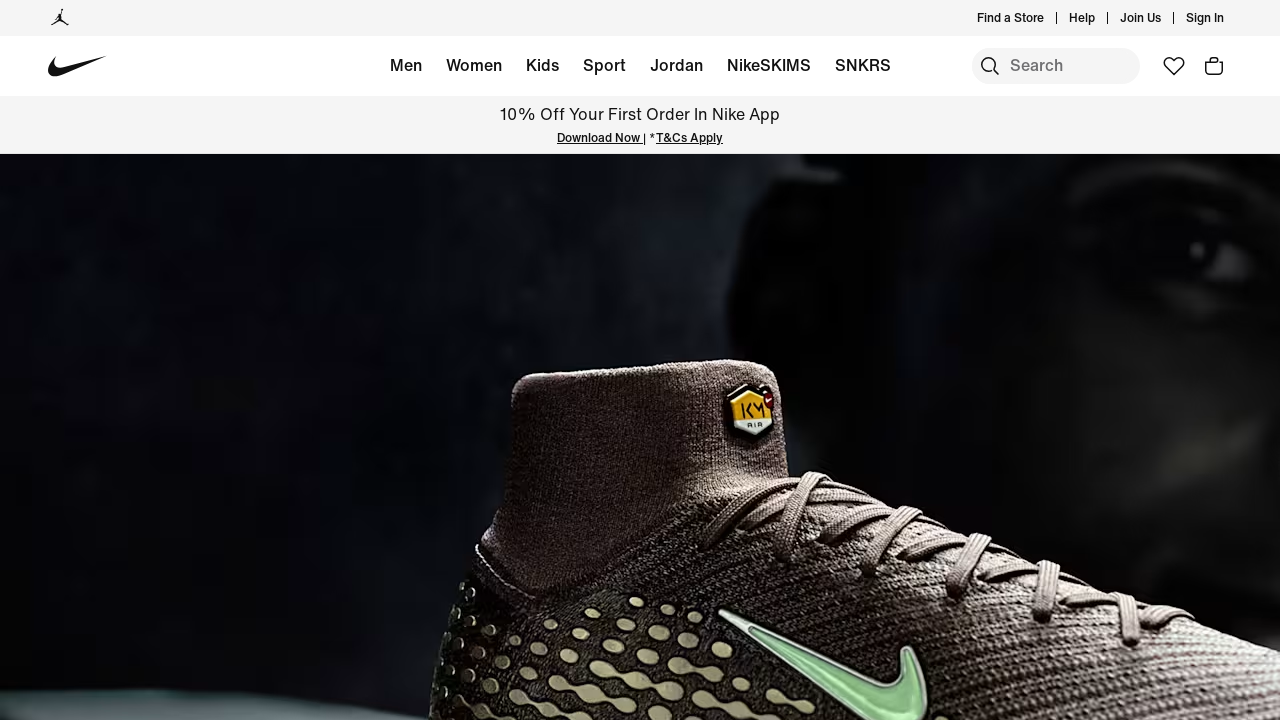

Waited for page DOM content to load
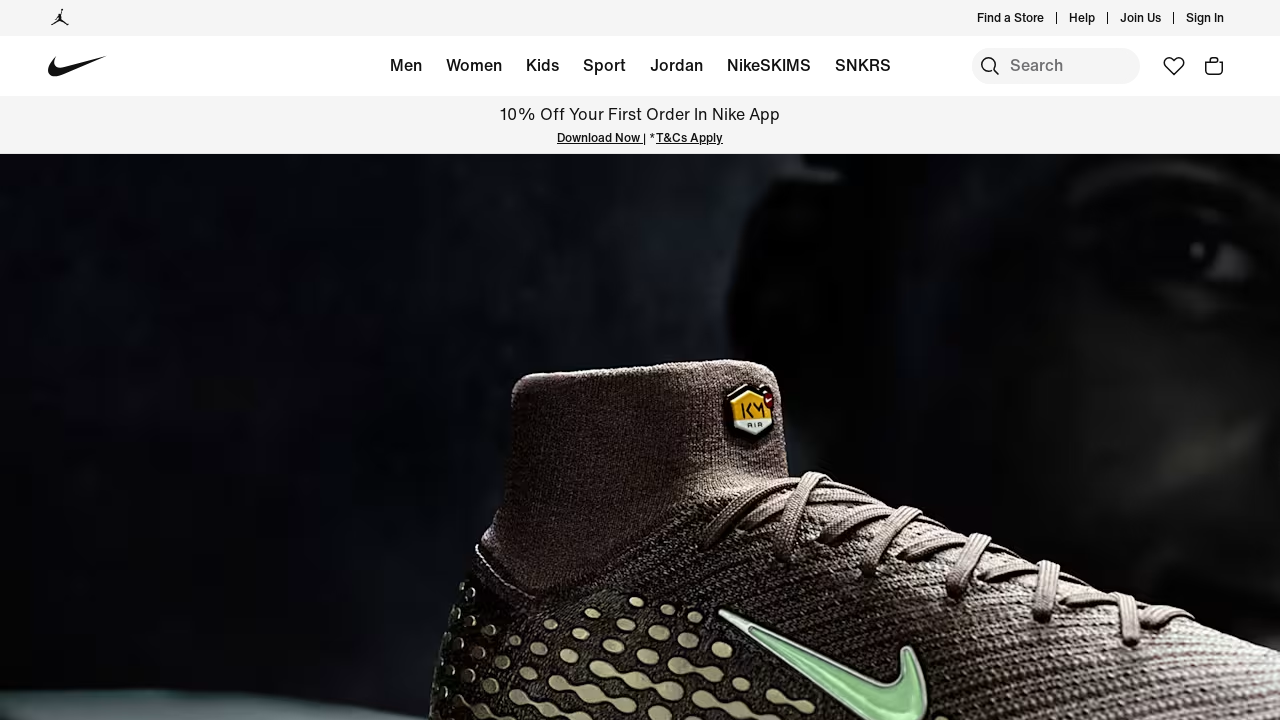

Waited for body element to become visible - Nike Australia page fully loaded
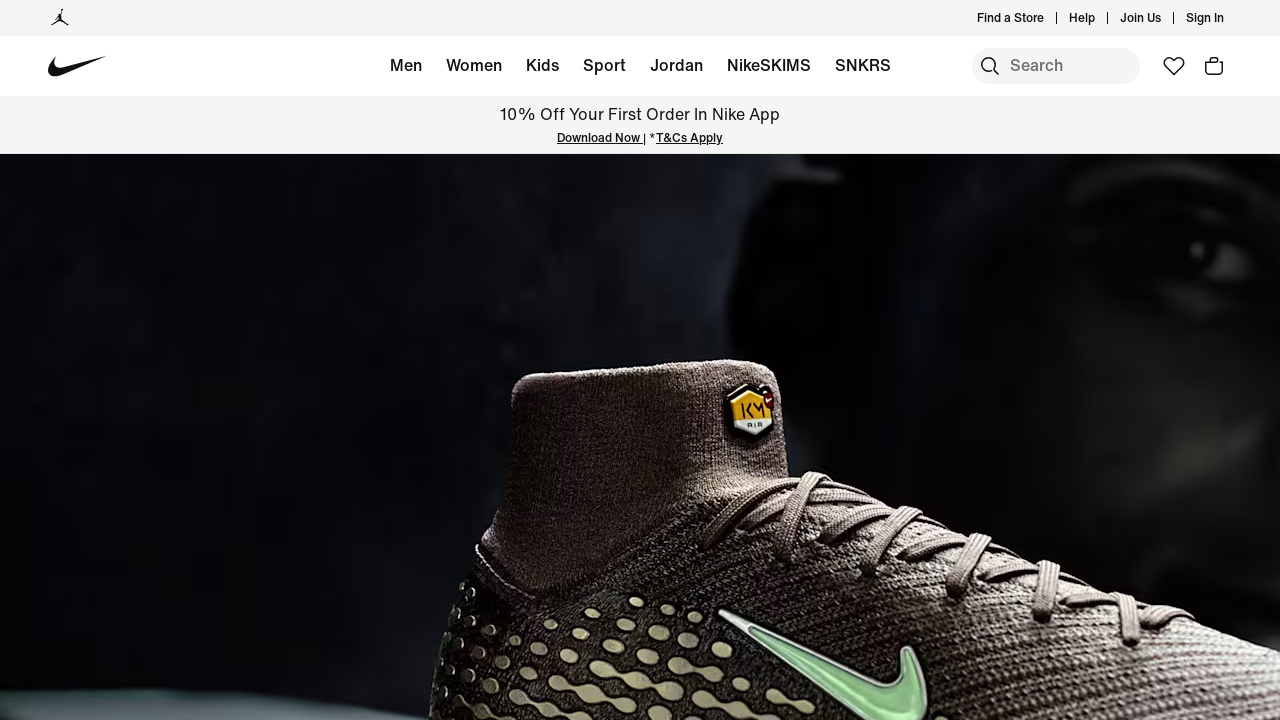

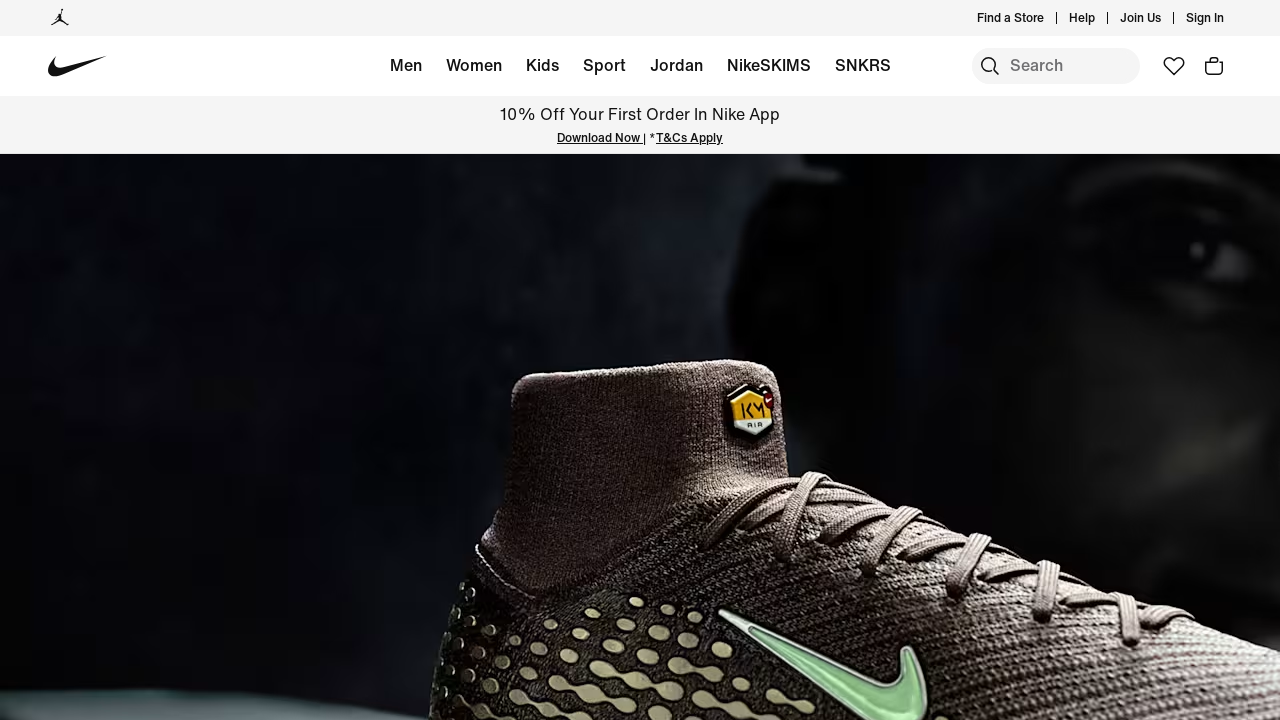